Tests checkbox interactions and radio button functionality on a dropdown practice page, including checking senior citizen discount checkbox and validating element state changes

Starting URL: https://rahulshettyacademy.com/dropdownsPractise/

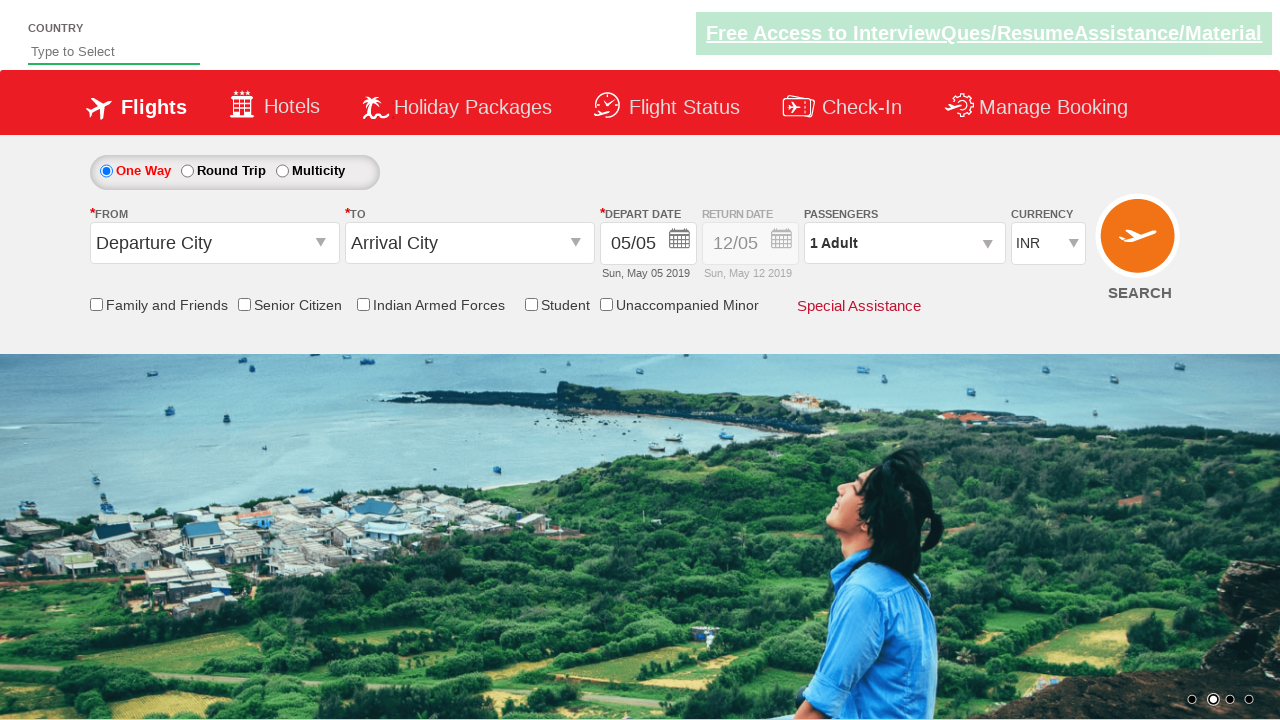

Located senior citizen discount checkbox element
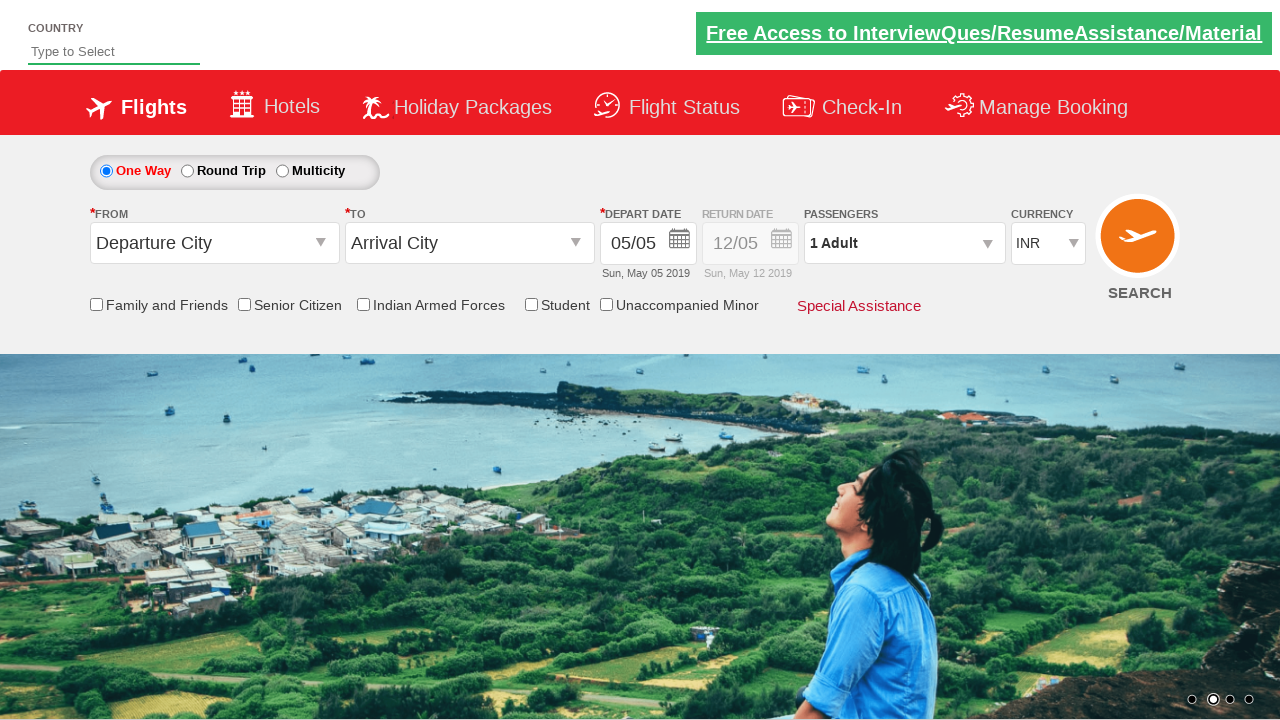

Verified senior citizen checkbox is not initially selected
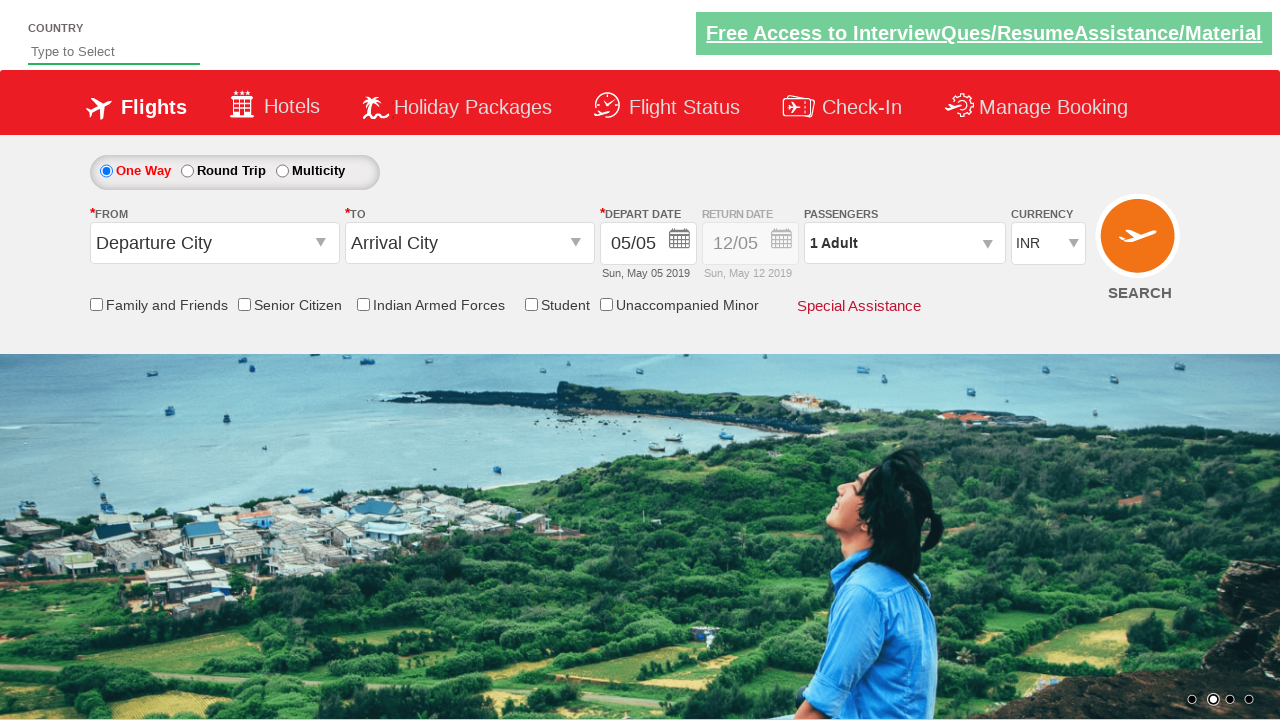

Clicked senior citizen discount checkbox at (244, 304) on input#ctl00_mainContent_chk_SeniorCitizenDiscount
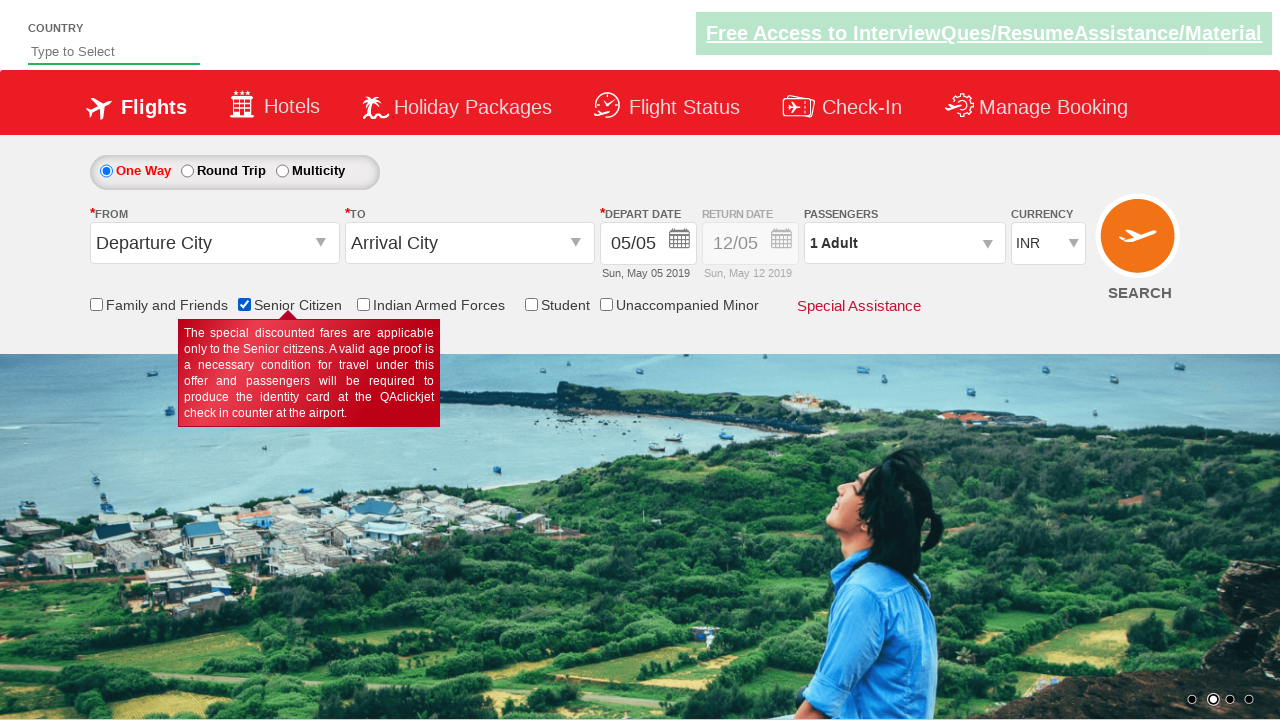

Verified senior citizen checkbox is now selected
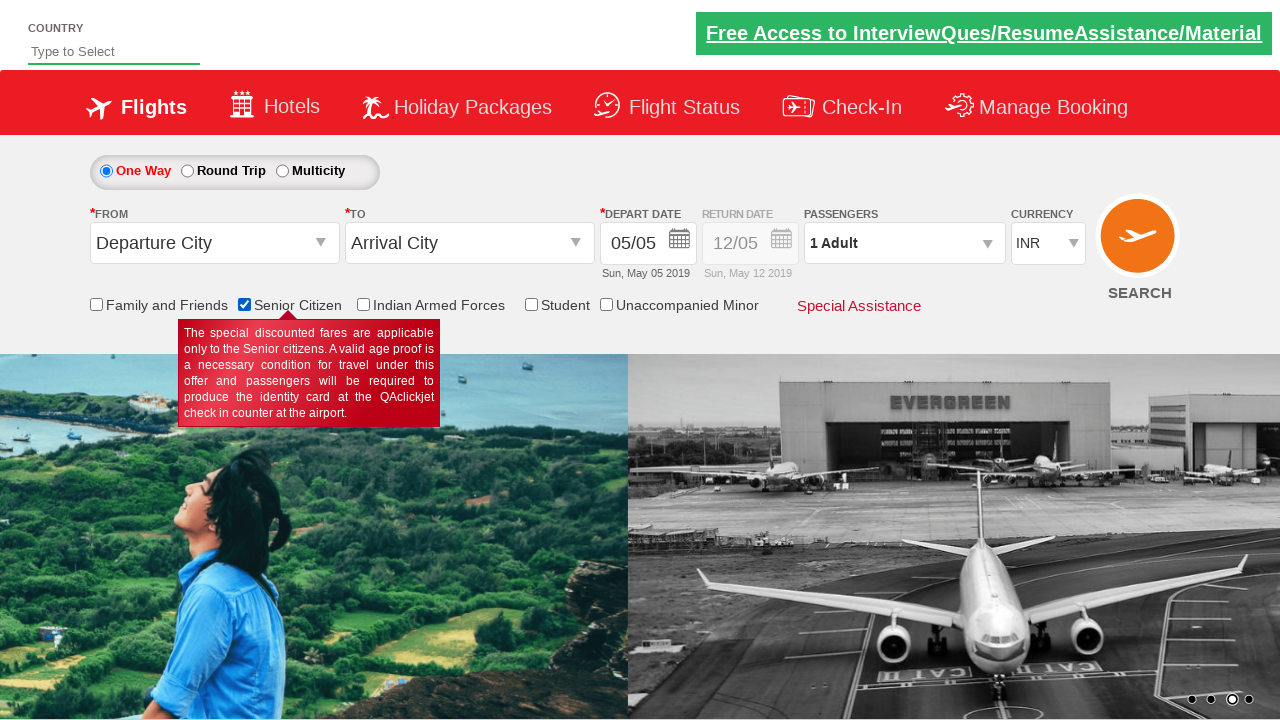

Counted total checkboxes on page: 6
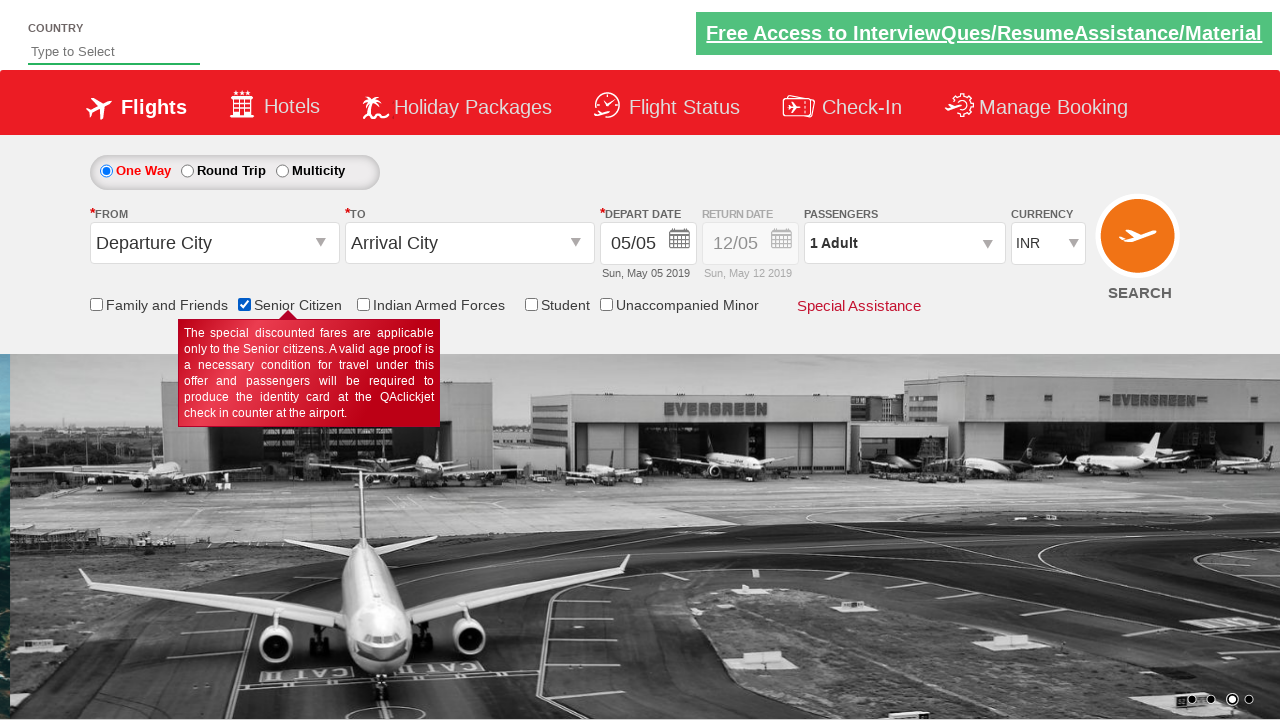

Retrieved initial style attribute of Div1: display: block; opacity: 0.5;
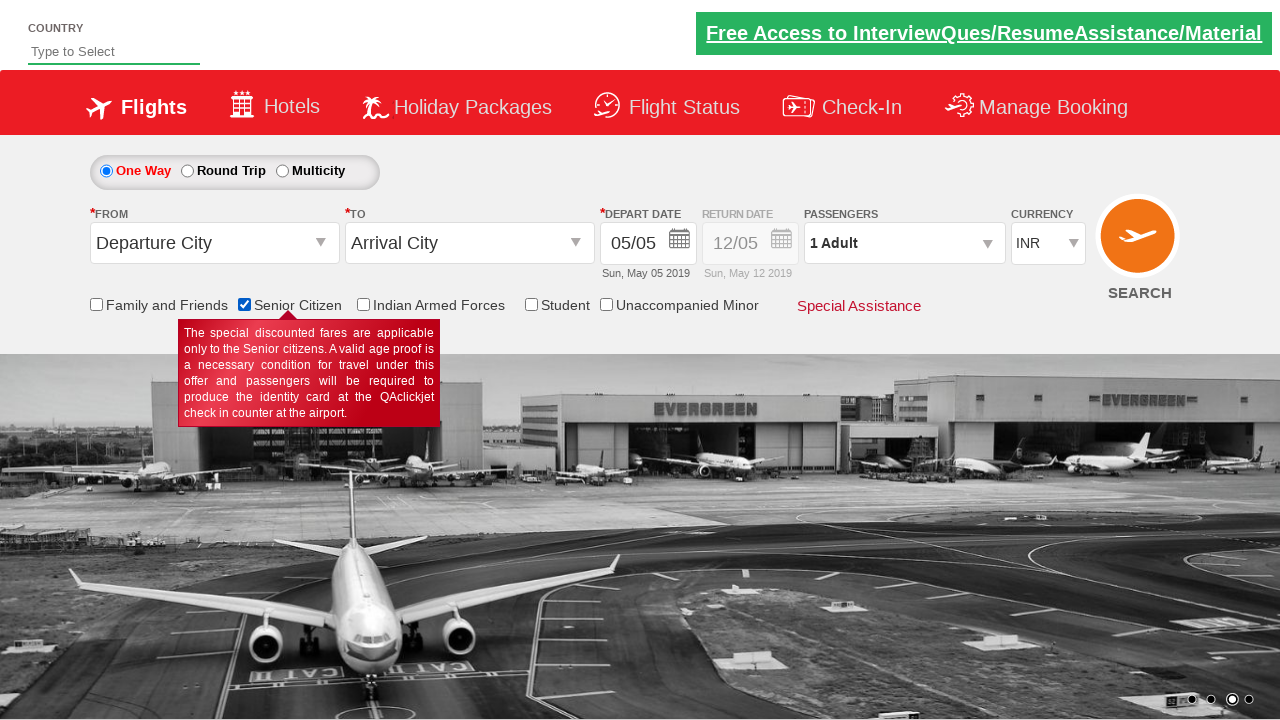

Clicked round trip radio button at (187, 171) on #ctl00_mainContent_rbtnl_Trip_1
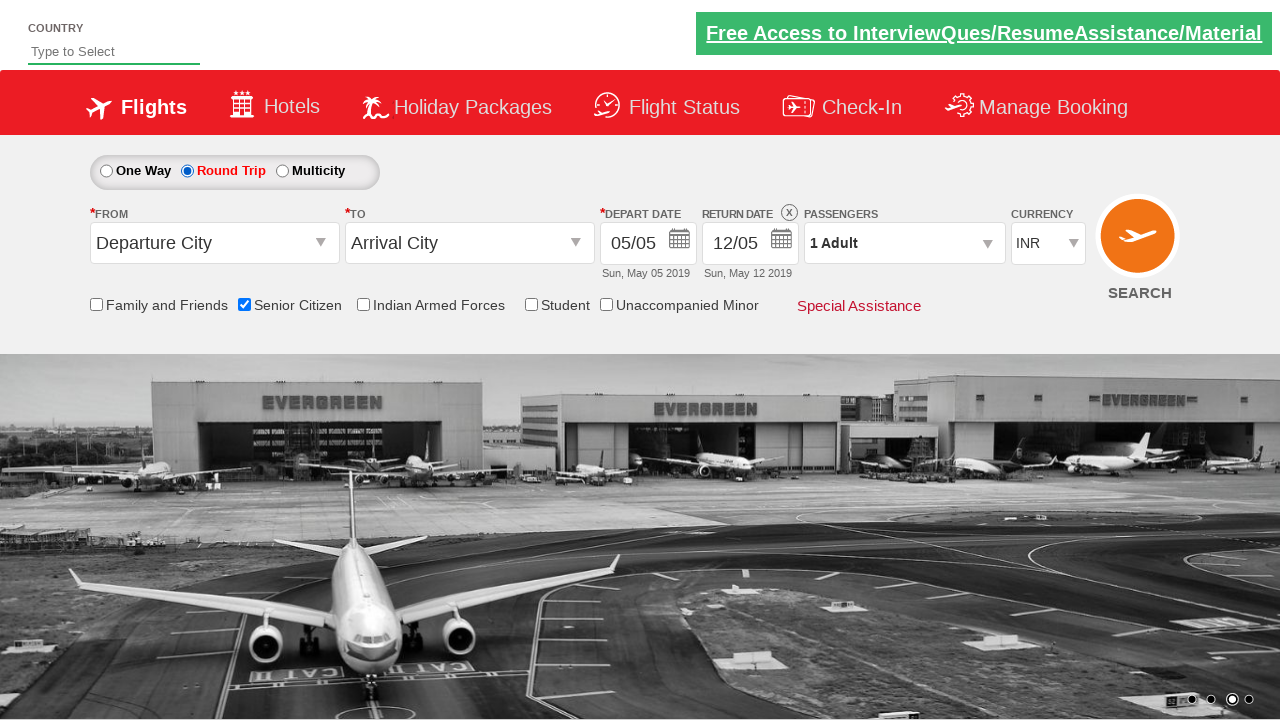

Retrieved updated style attribute of Div1 after radio button click: display: block; opacity: 1;
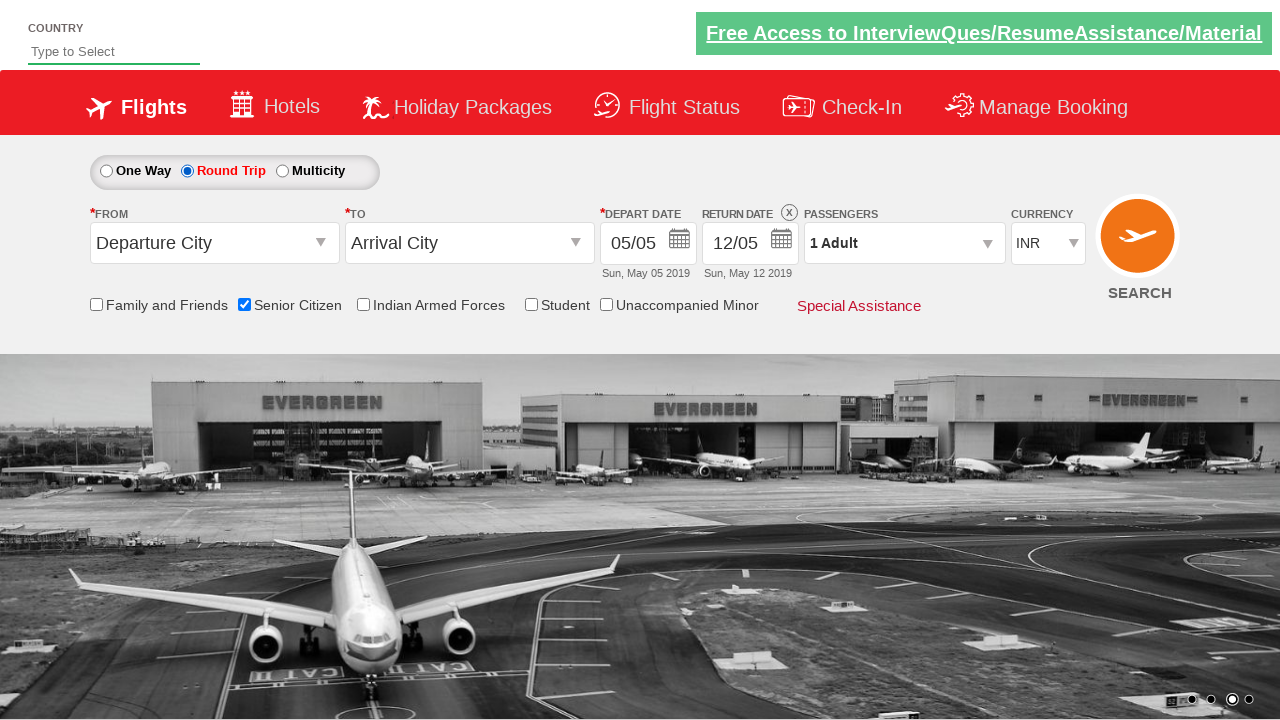

Verified Div1 style contains '1' indicating enabled state
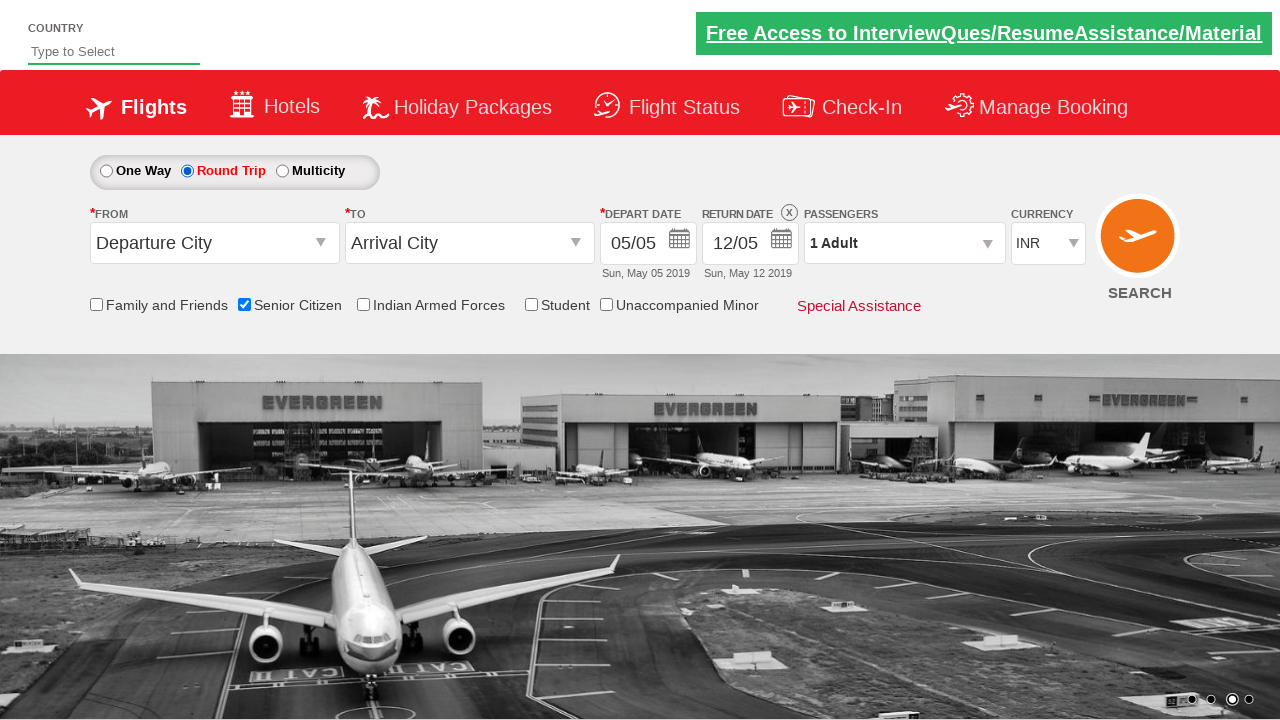

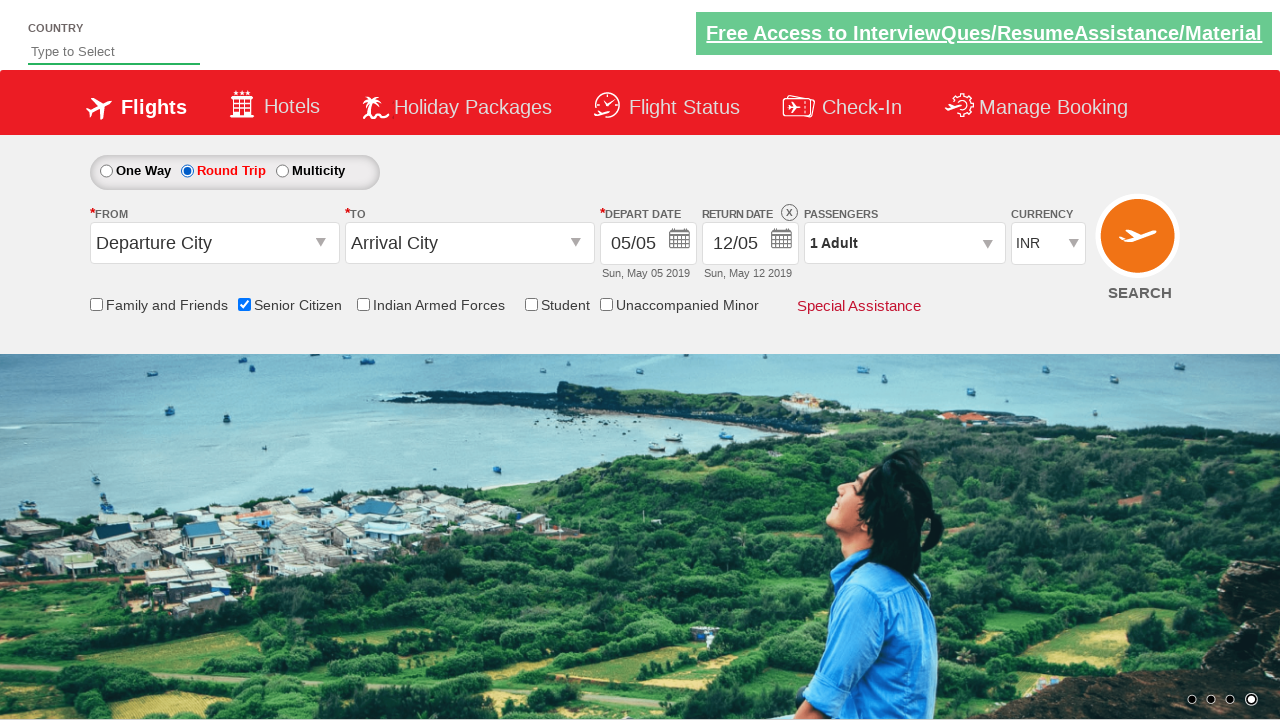